Navigates to demoblaze.com and locates all anchor tags on the page to count them

Starting URL: https://www.demoblaze.com/

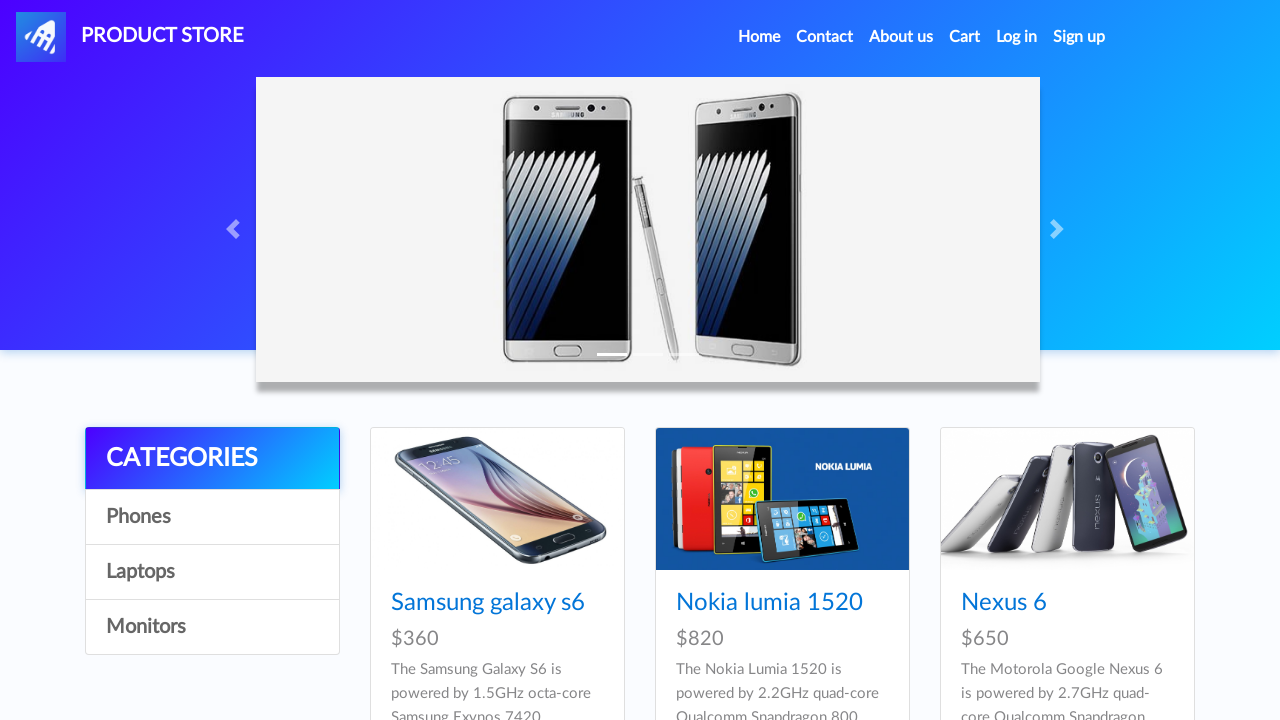

Navigated to https://www.demoblaze.com/
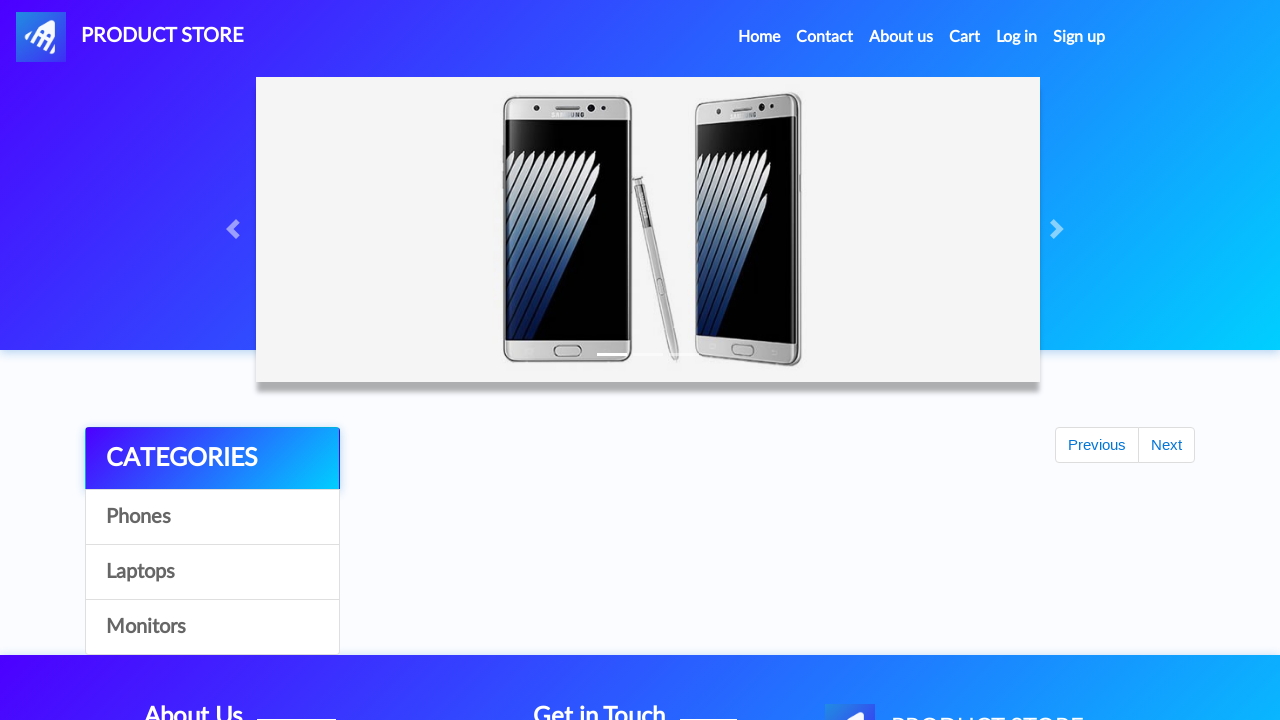

Located all anchor tags on the page - found 33 anchor tags
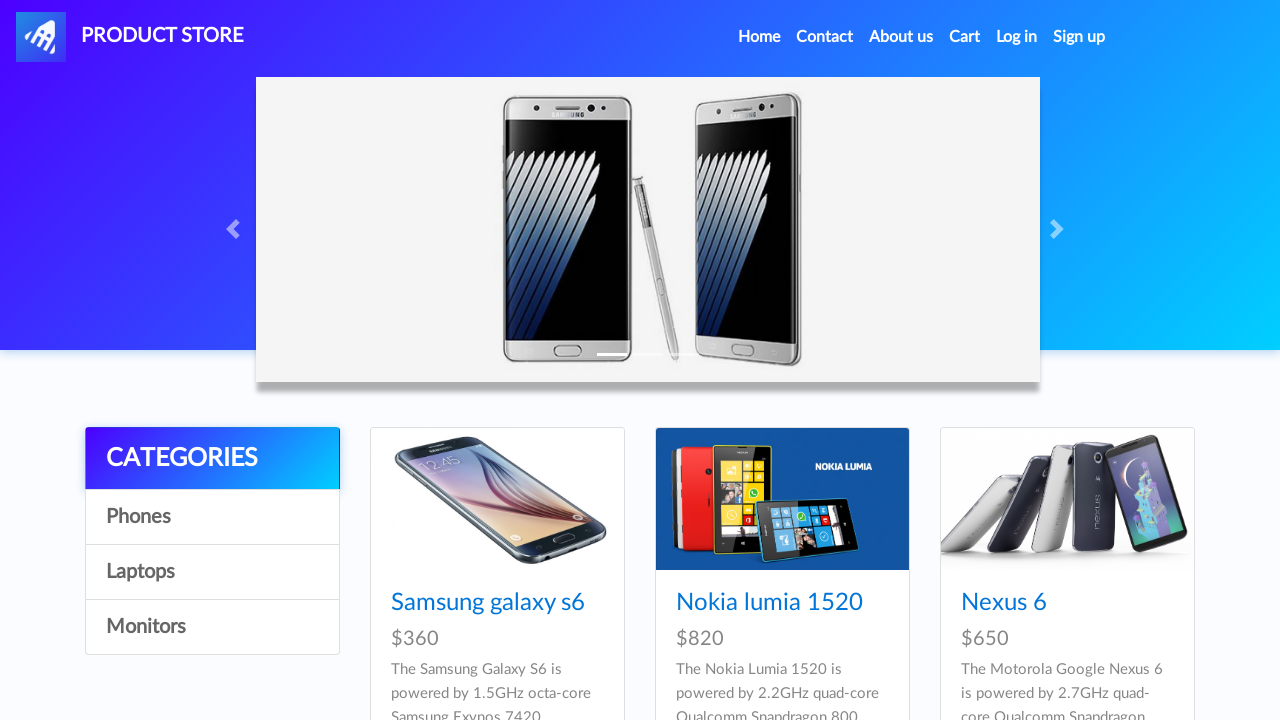

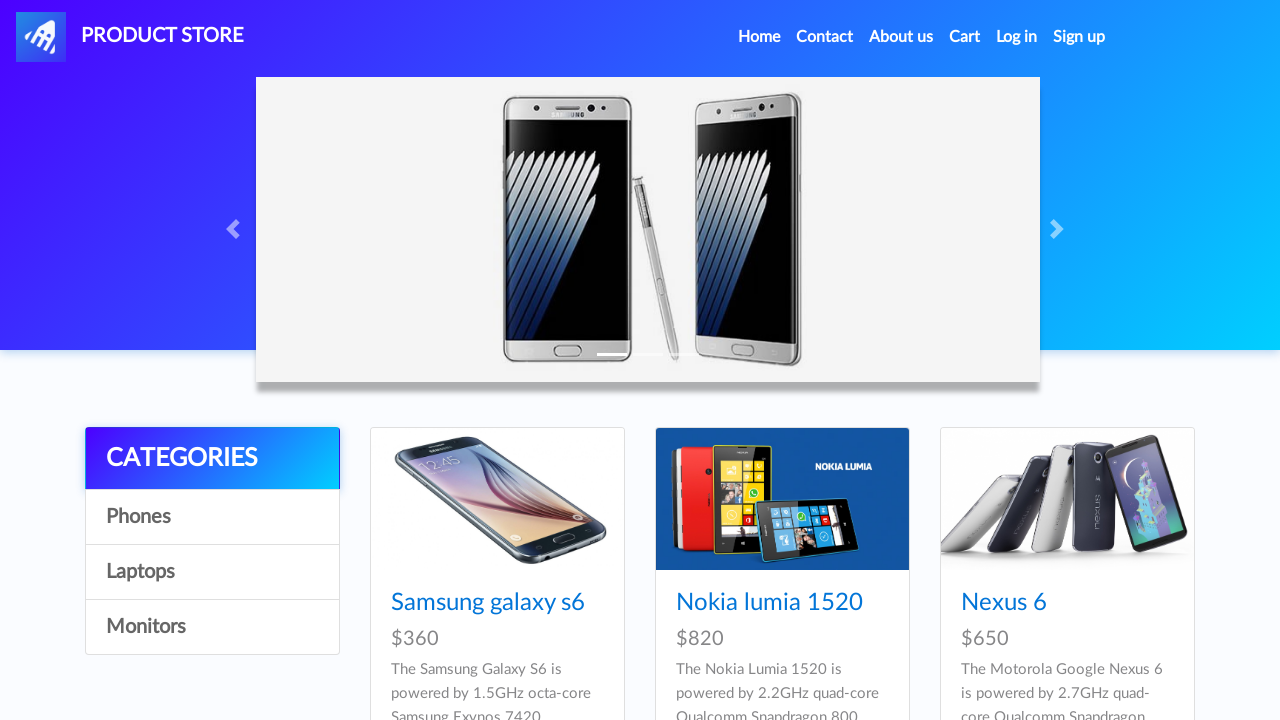